Tests cart operations including adding multiple products, removing and undoing removal, updating quantity, and testing coupon validation error message

Starting URL: http://practice.automationtesting.in/

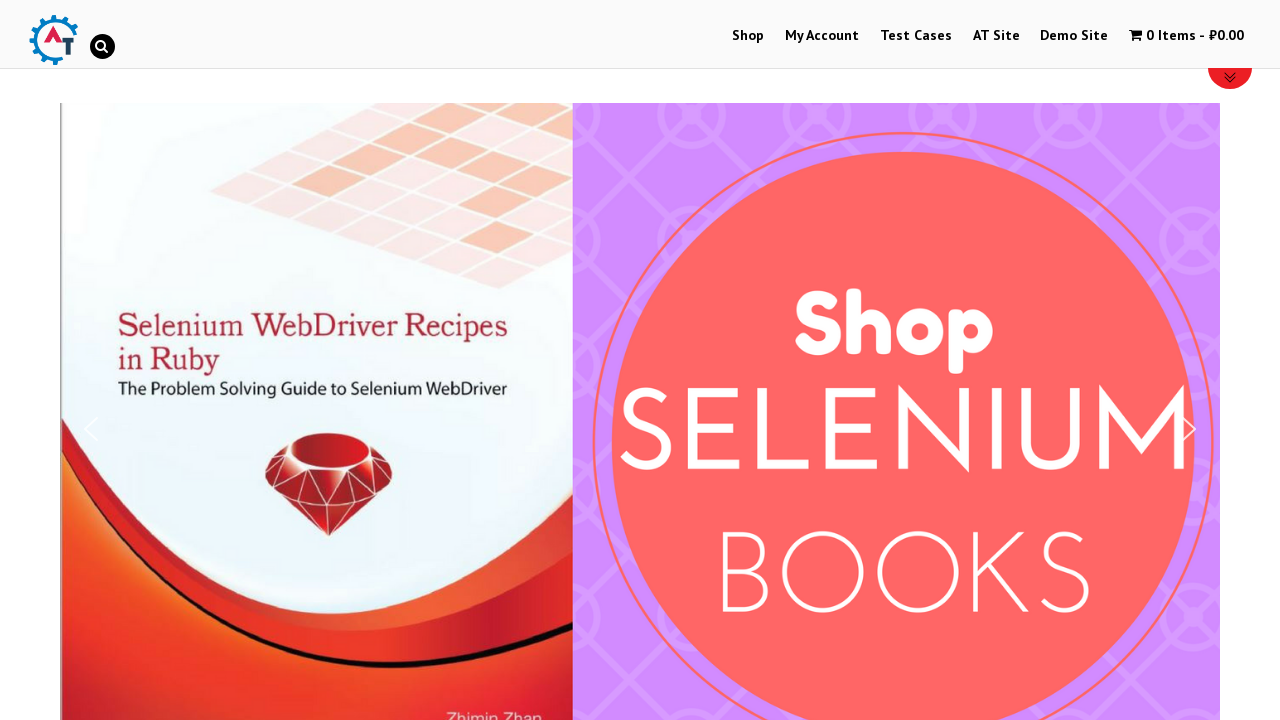

Clicked Shop button to navigate to products page at (748, 36) on #menu-item-40
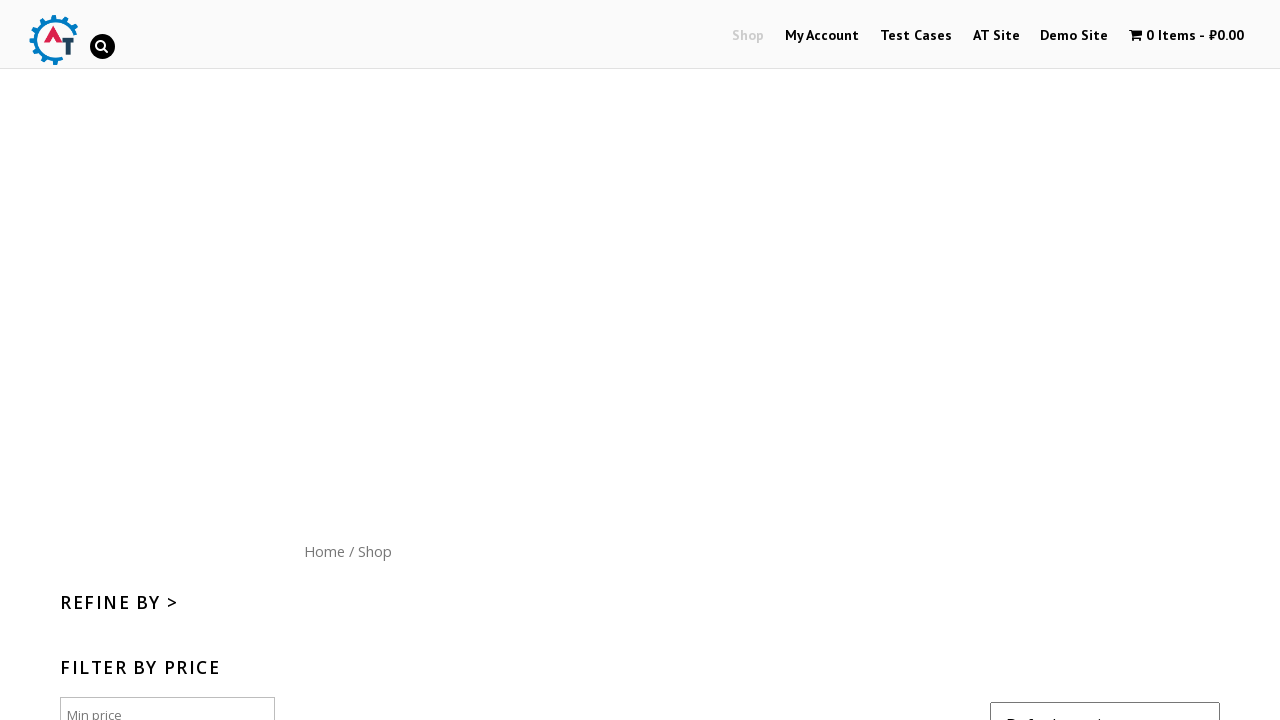

Scrolled down 300px to view products
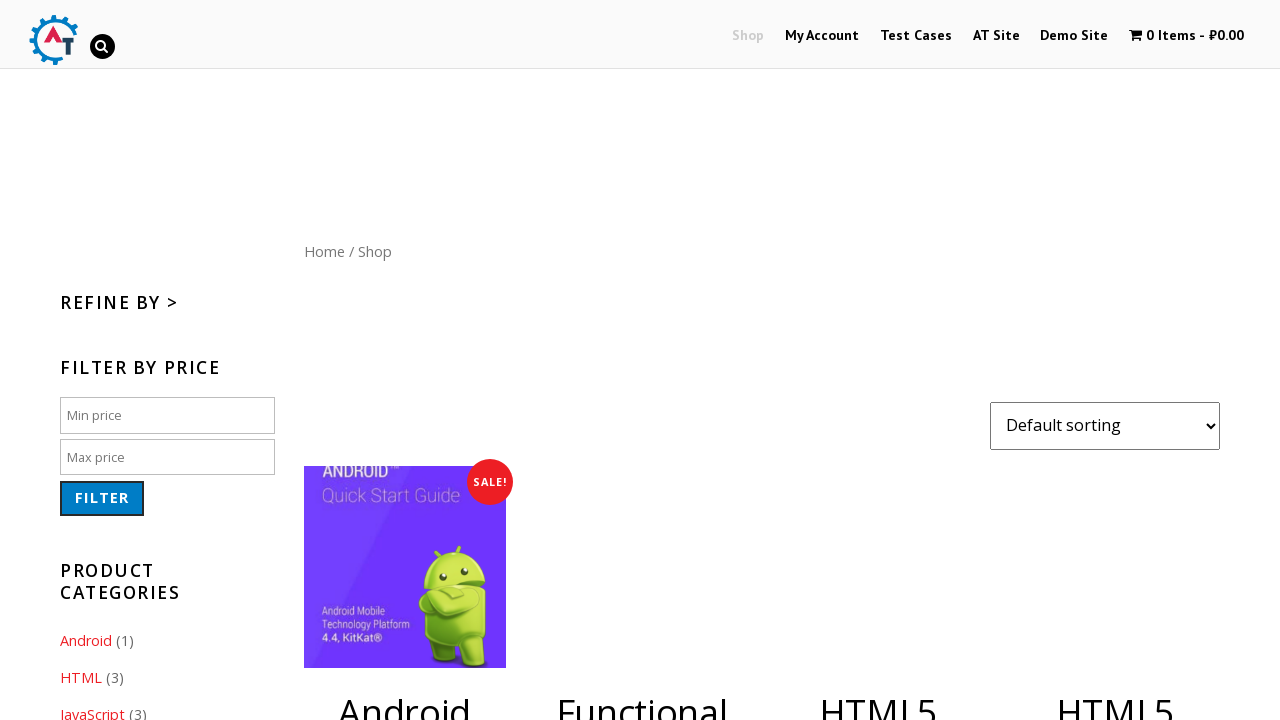

Clicked to add HTML5 WebApp product (ID: 182) to cart at (1115, 361) on [data-product_id='182']
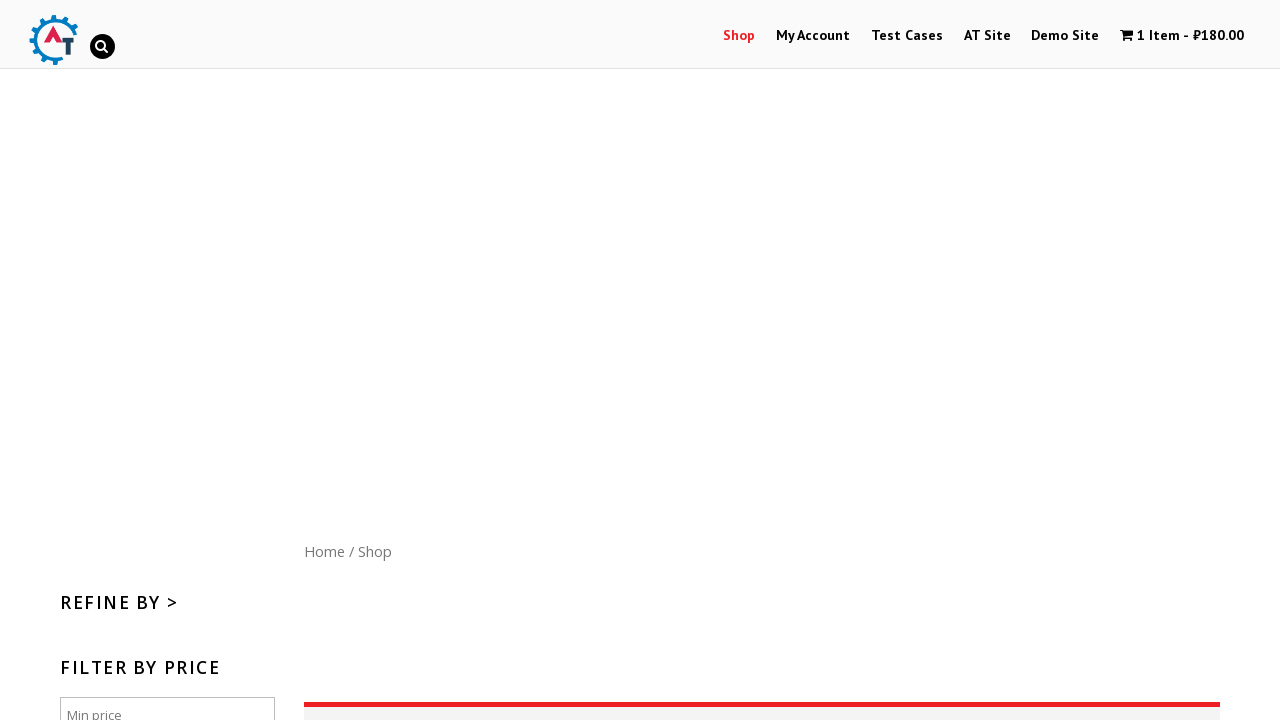

Waited 3 seconds for cart to update after adding first product
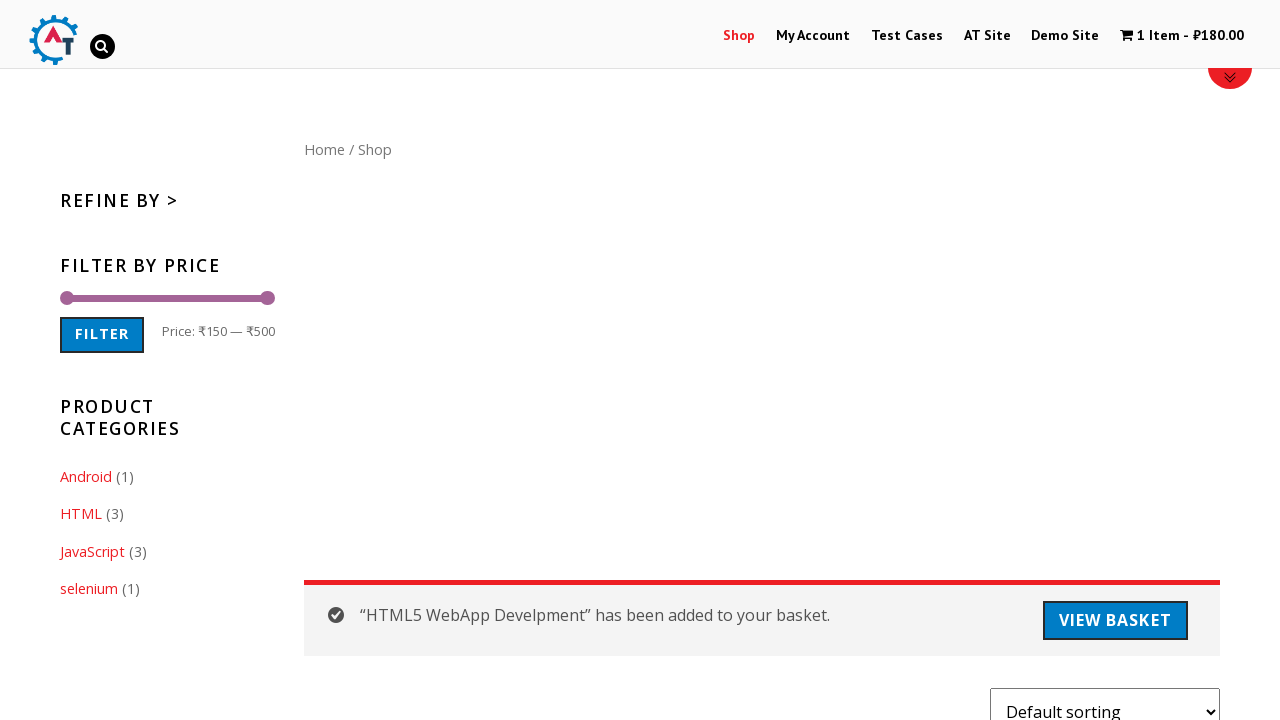

Scrolled down additional 600px to view more products
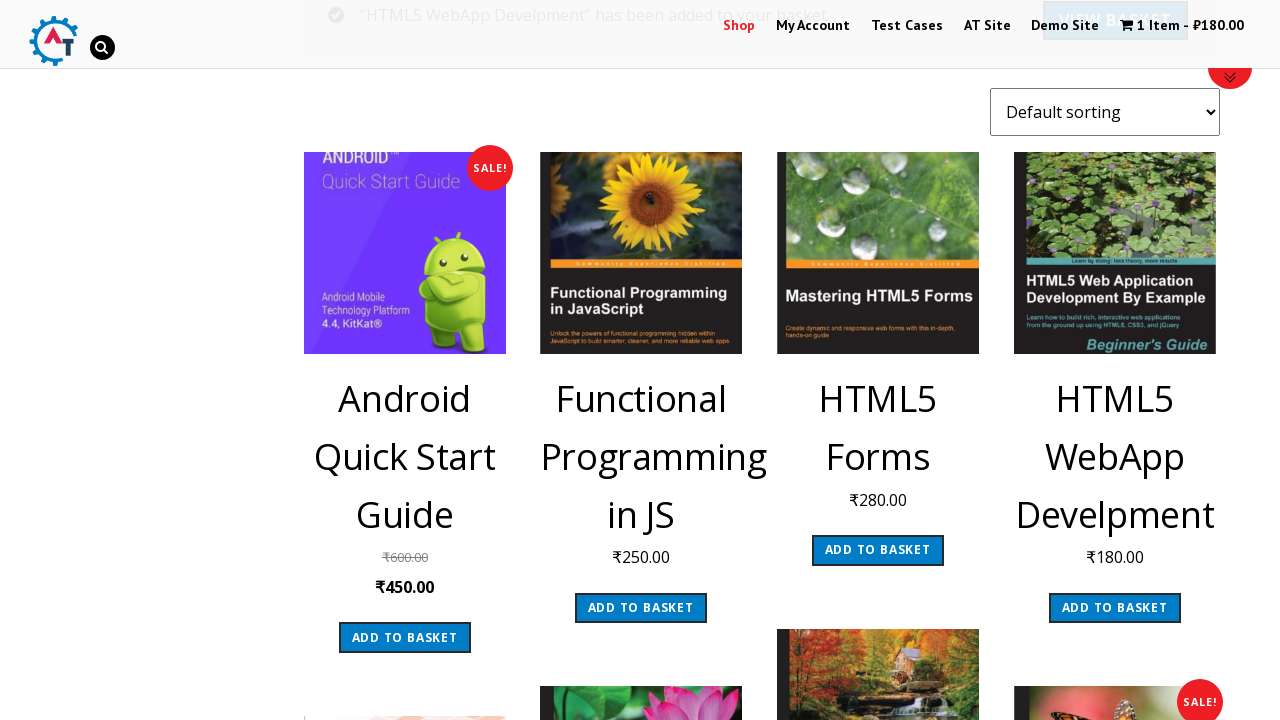

Clicked to add JS Data Structures product (ID: 180) to cart at (878, 361) on [data-product_id='180']
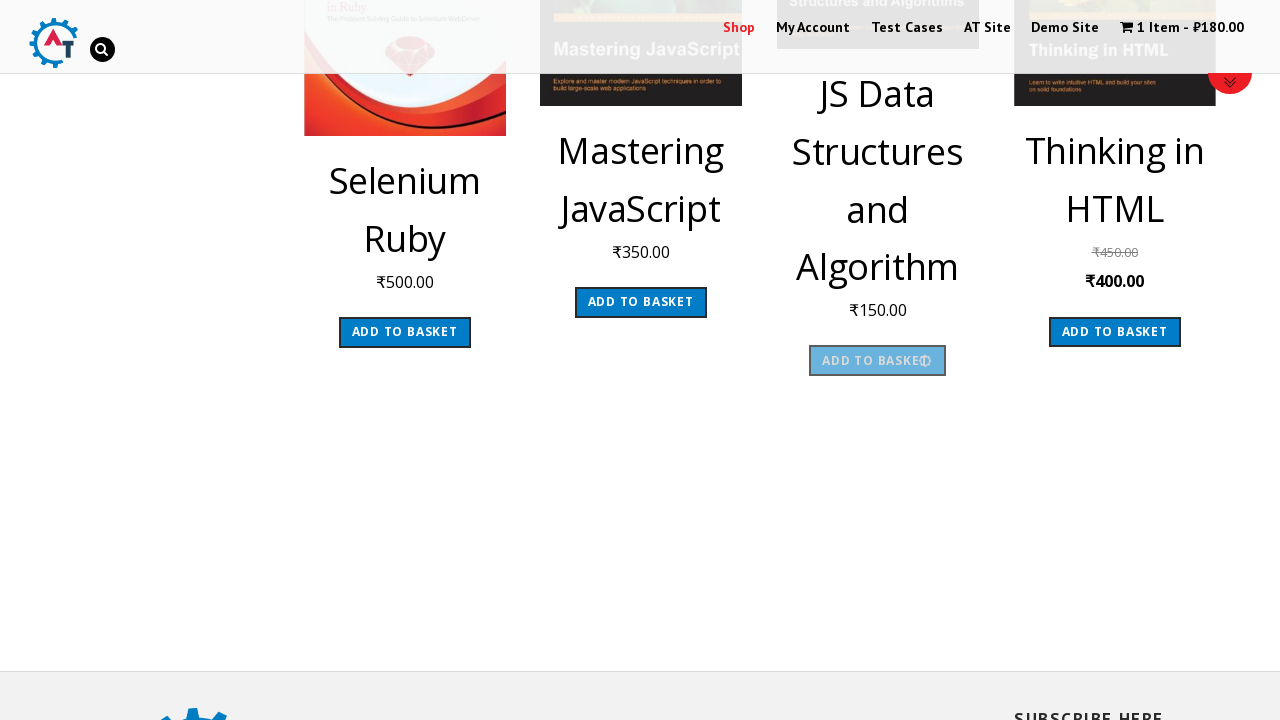

Clicked cart contents button to navigate to shopping cart at (1158, 28) on .cartcontents
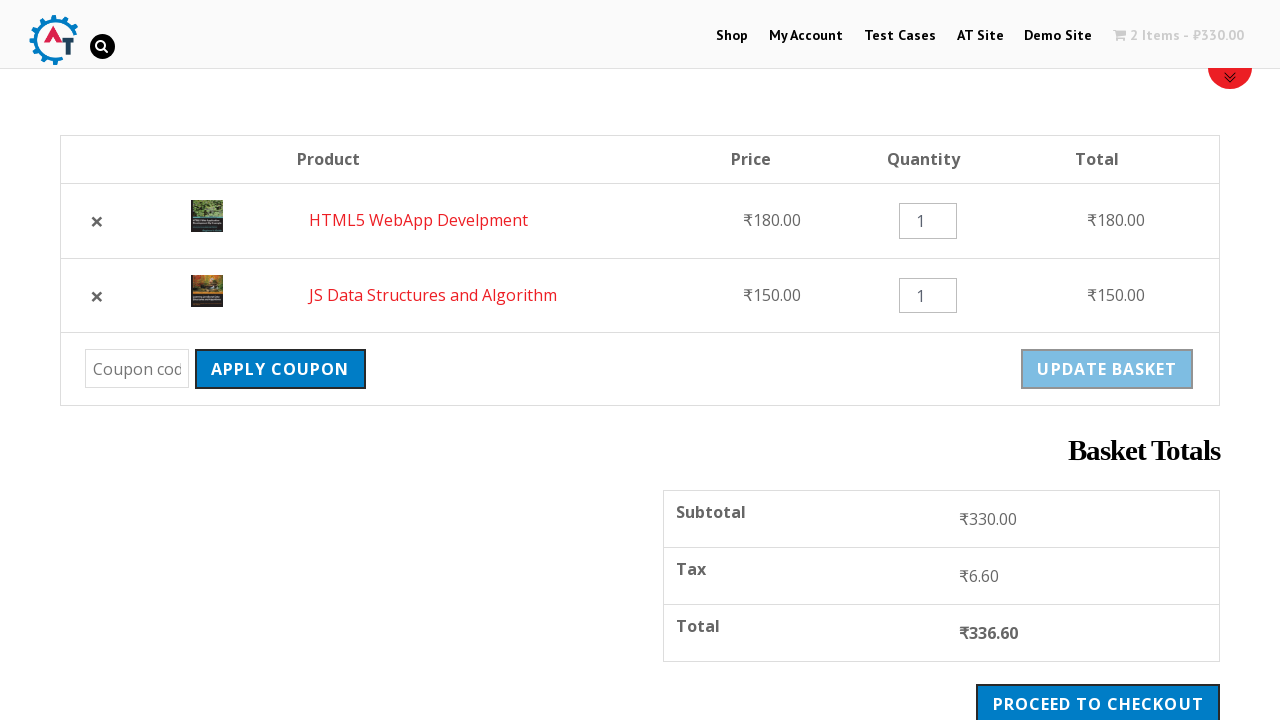

Waited 3 seconds for cart page to fully load
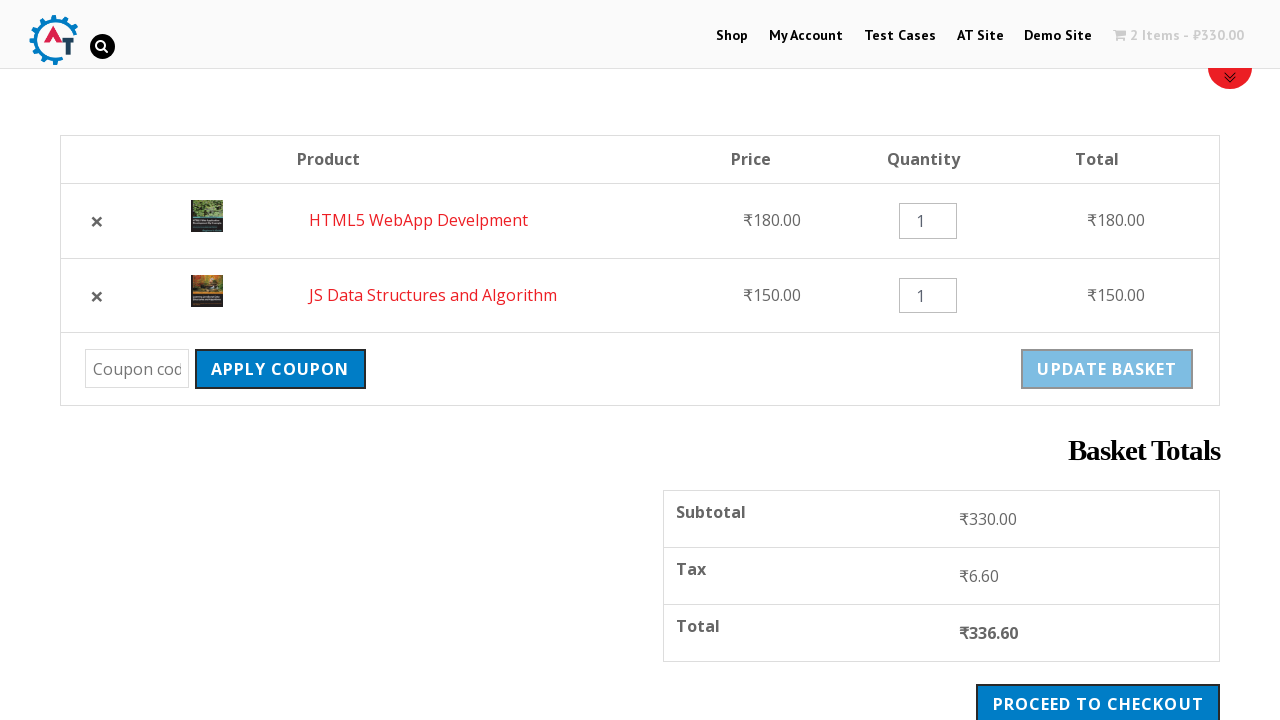

Clicked remove button on first cart item at (97, 221) on tbody :first-child .product-remove .remove
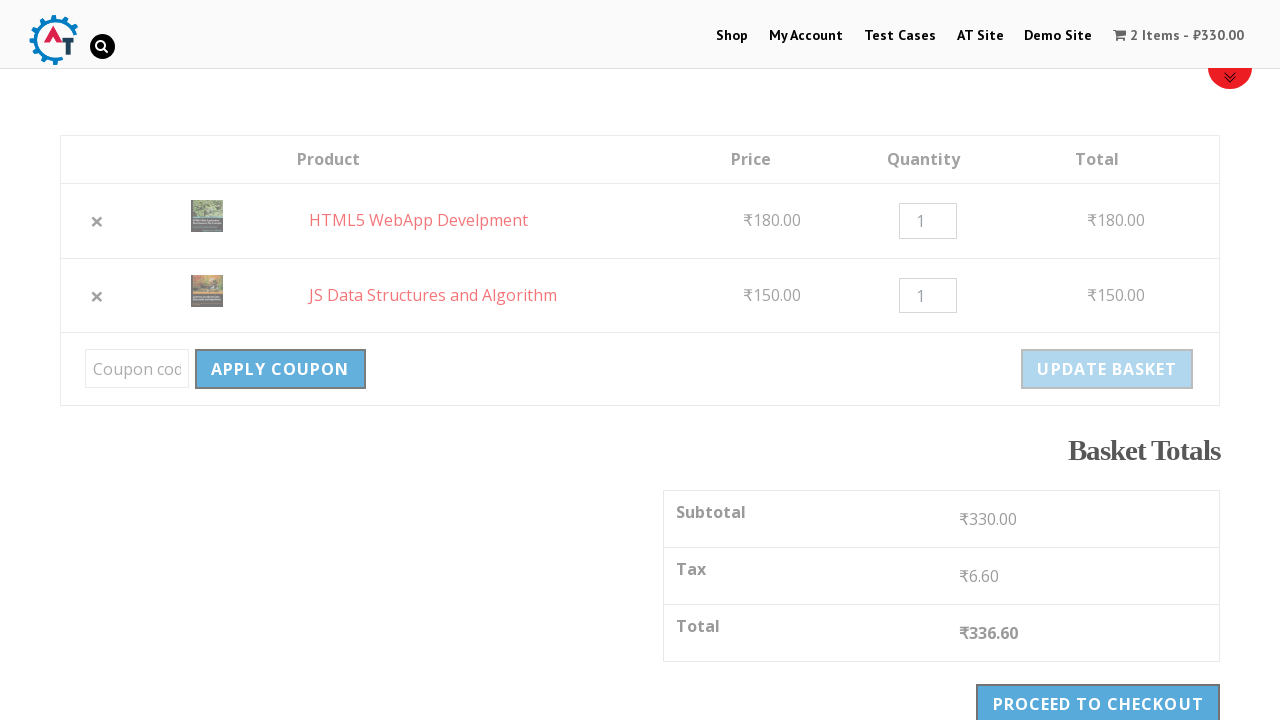

Waited for undo message to appear
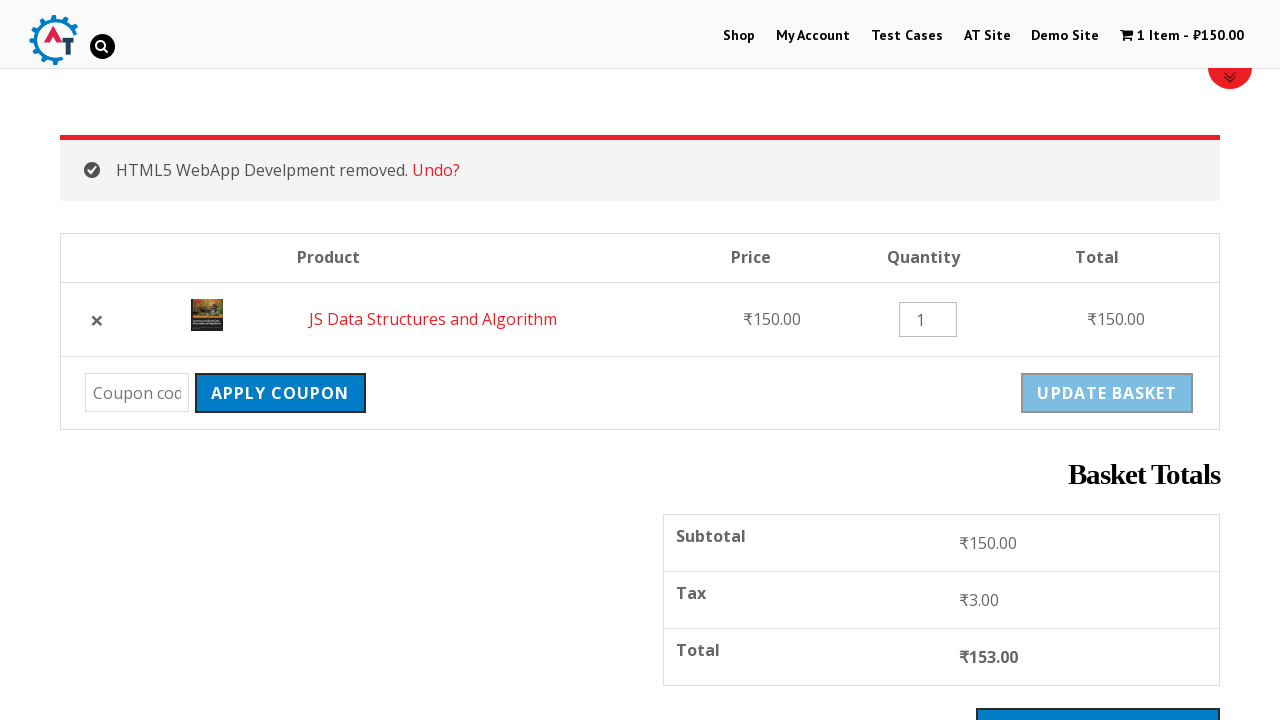

Clicked undo link to restore removed product to cart at (436, 170) on .woocommerce-message a
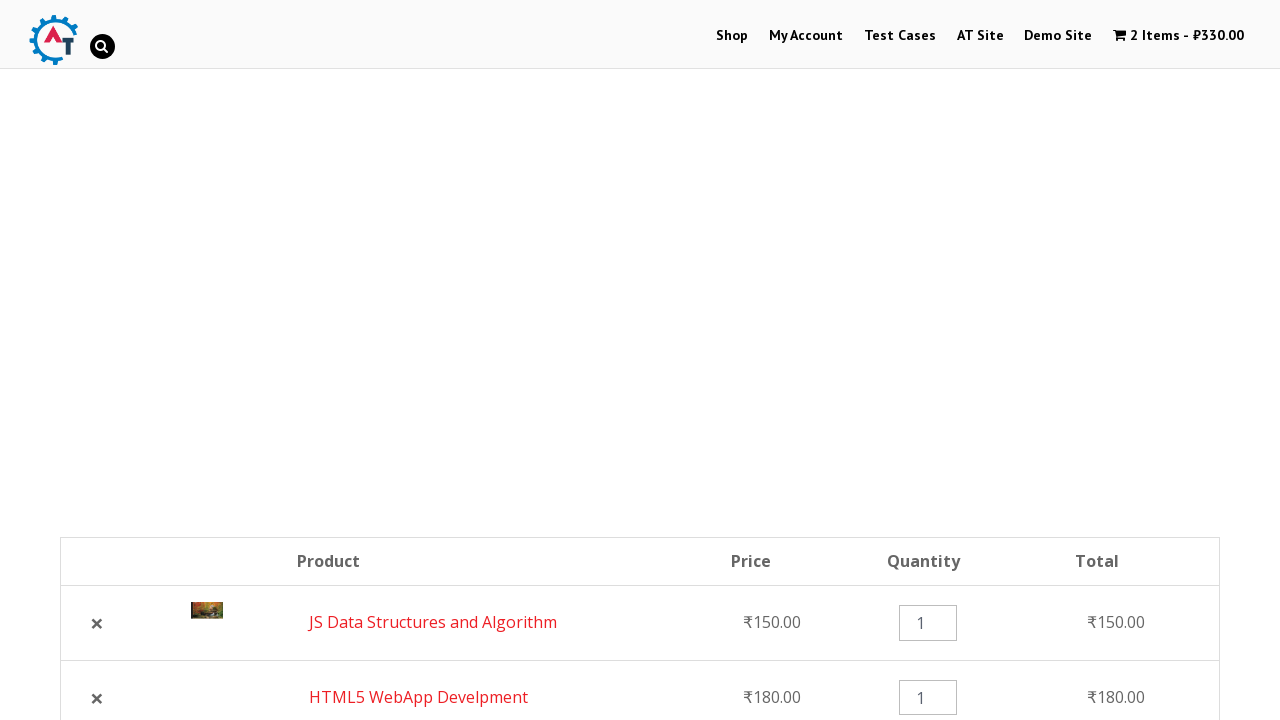

Located quantity input field for first cart item
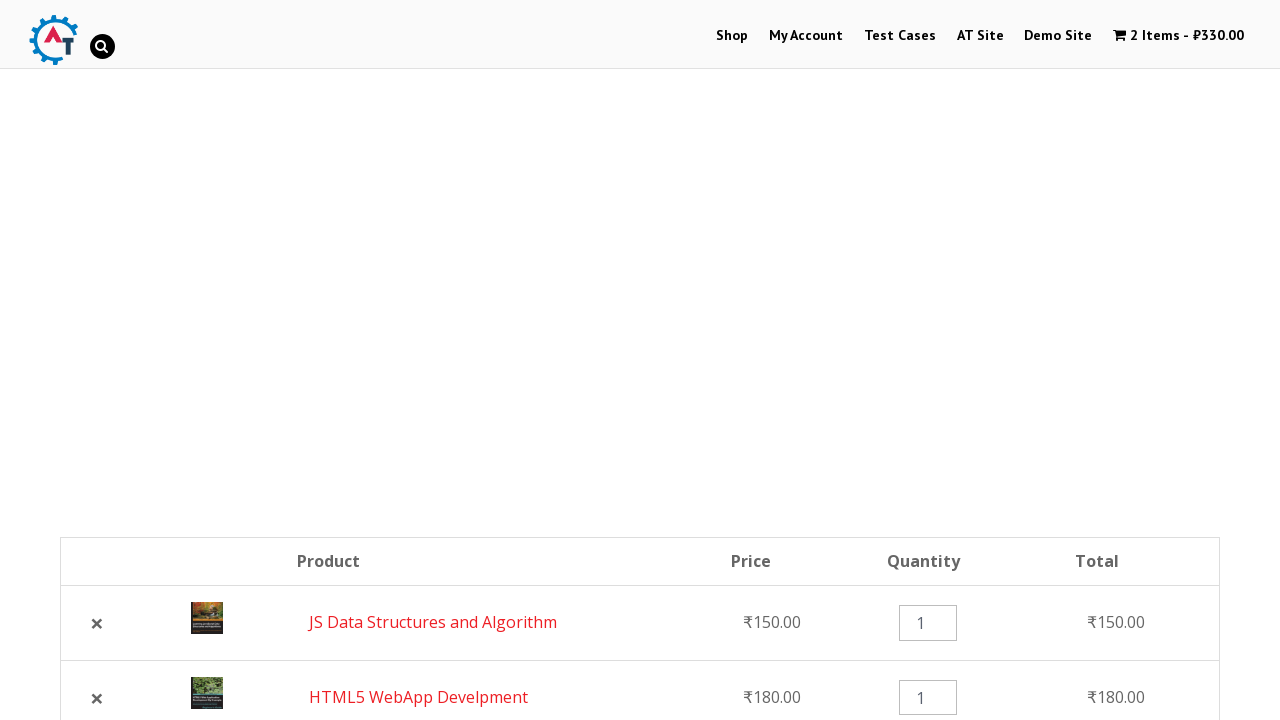

Cleared existing quantity value on tbody :nth-child(1) .quantity input
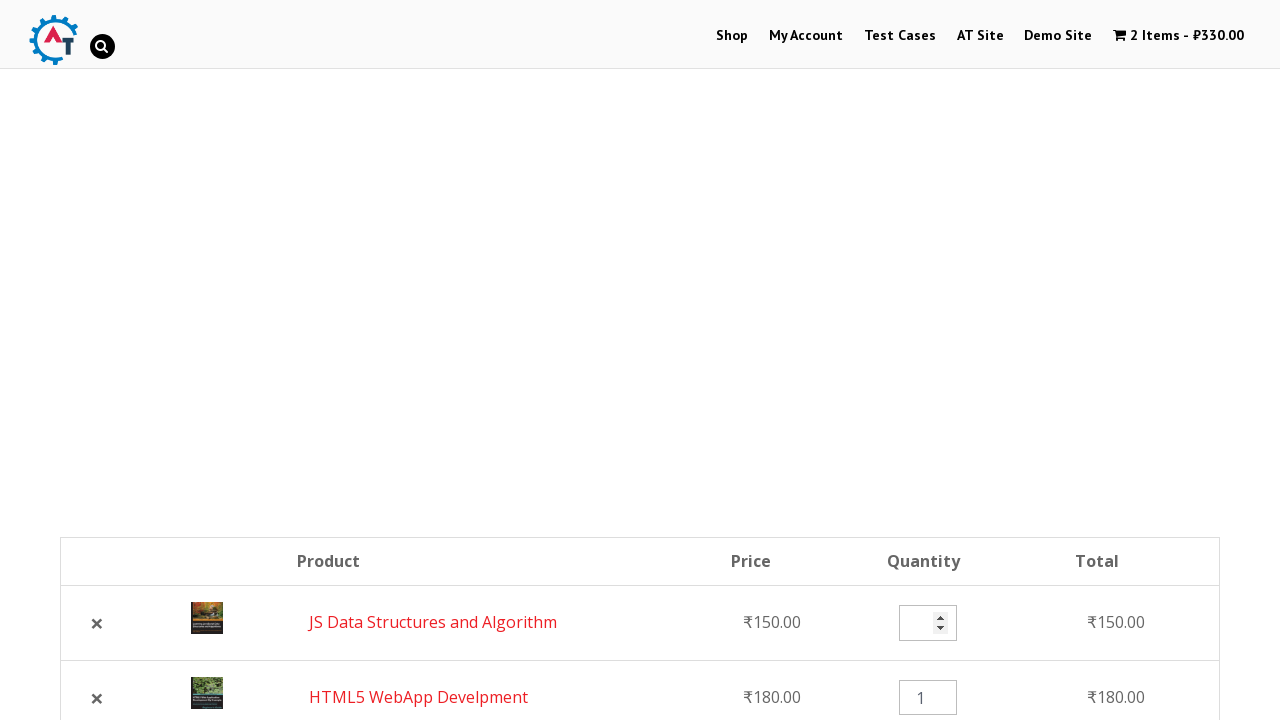

Entered new quantity value of 3 on tbody :nth-child(1) .quantity input
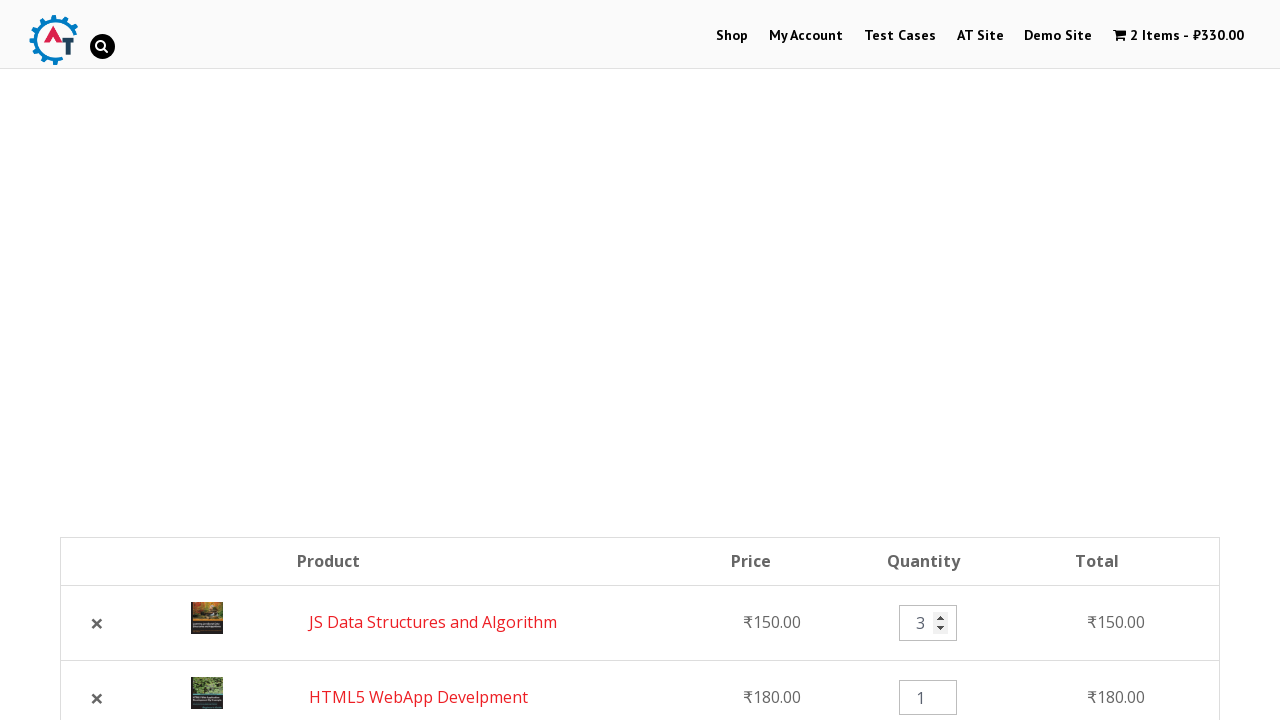

Clicked update cart button to apply quantity change at (1107, 360) on [name='update_cart']
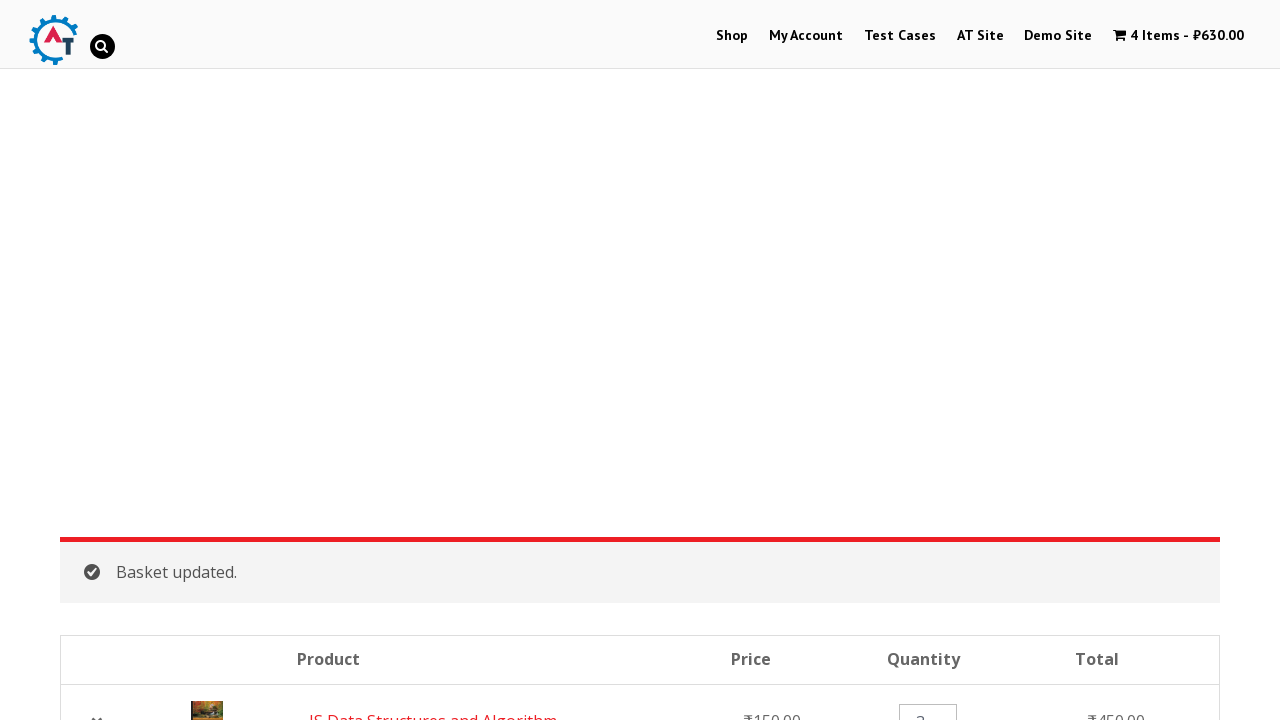

Waited 3 seconds for cart to update with new quantity
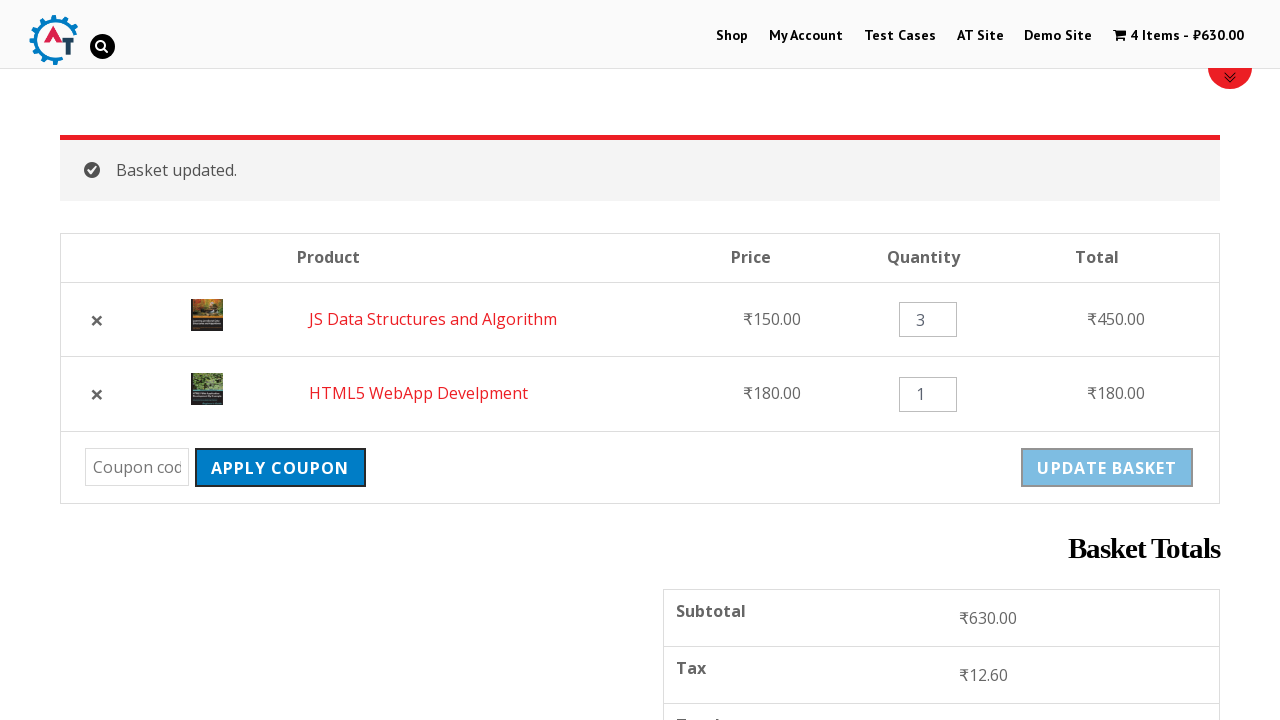

Clicked apply coupon button without entering a coupon code at (280, 468) on [name='apply_coupon']
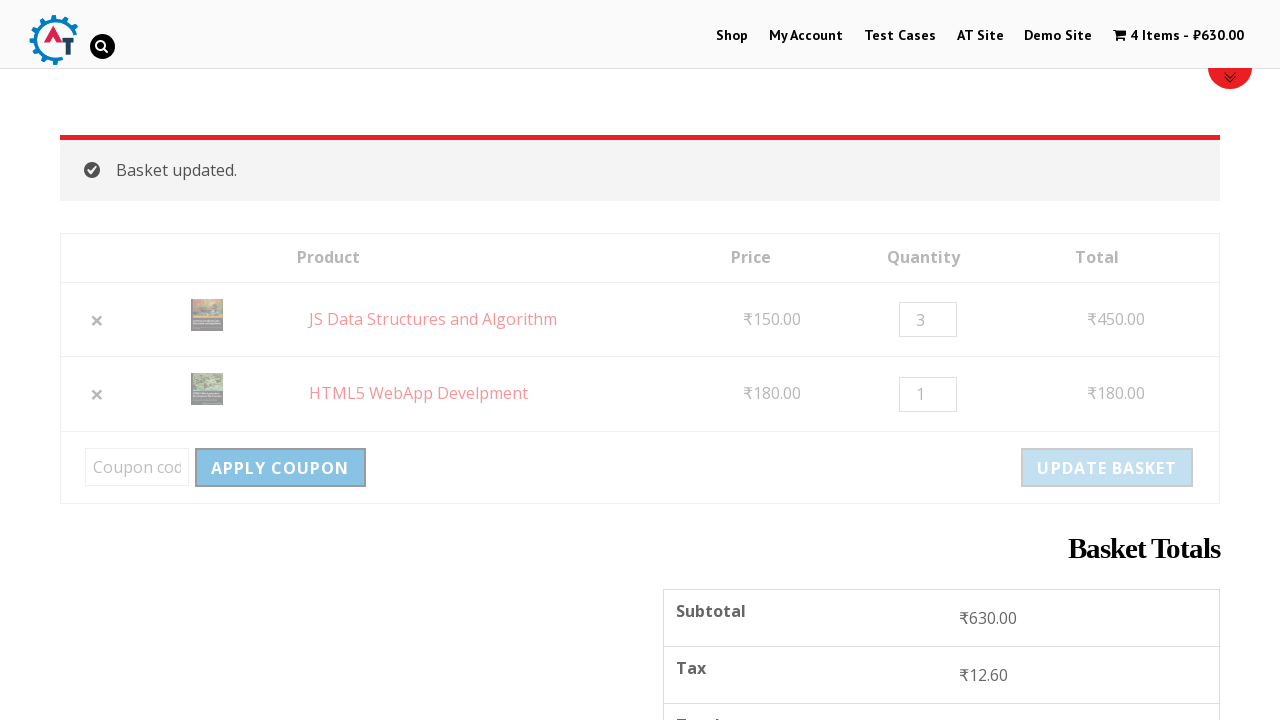

Waited for coupon validation error message to appear
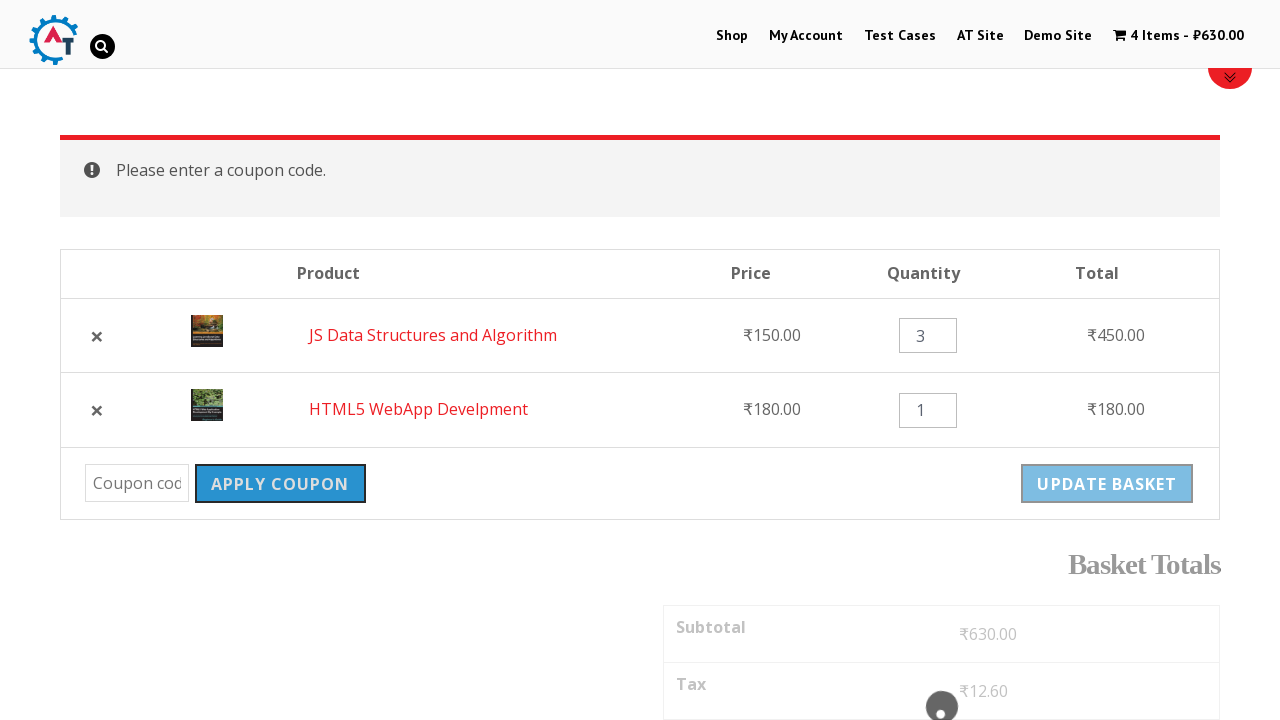

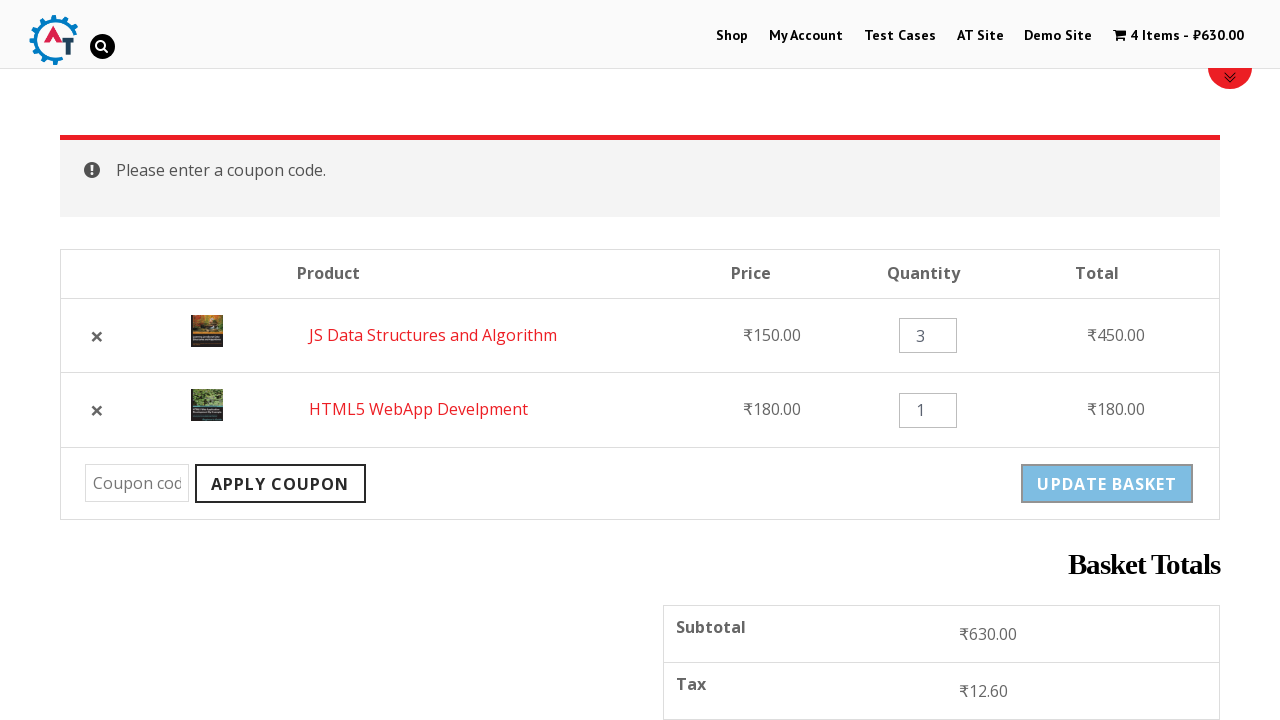